Tests Honda Vietnam cost estimation page by selecting a car model from custom dropdown, selecting province and registration fee from standard dropdowns, and clicking the calculate button.

Starting URL: https://www.honda.com.vn/o-to/du-toan-chi-phi

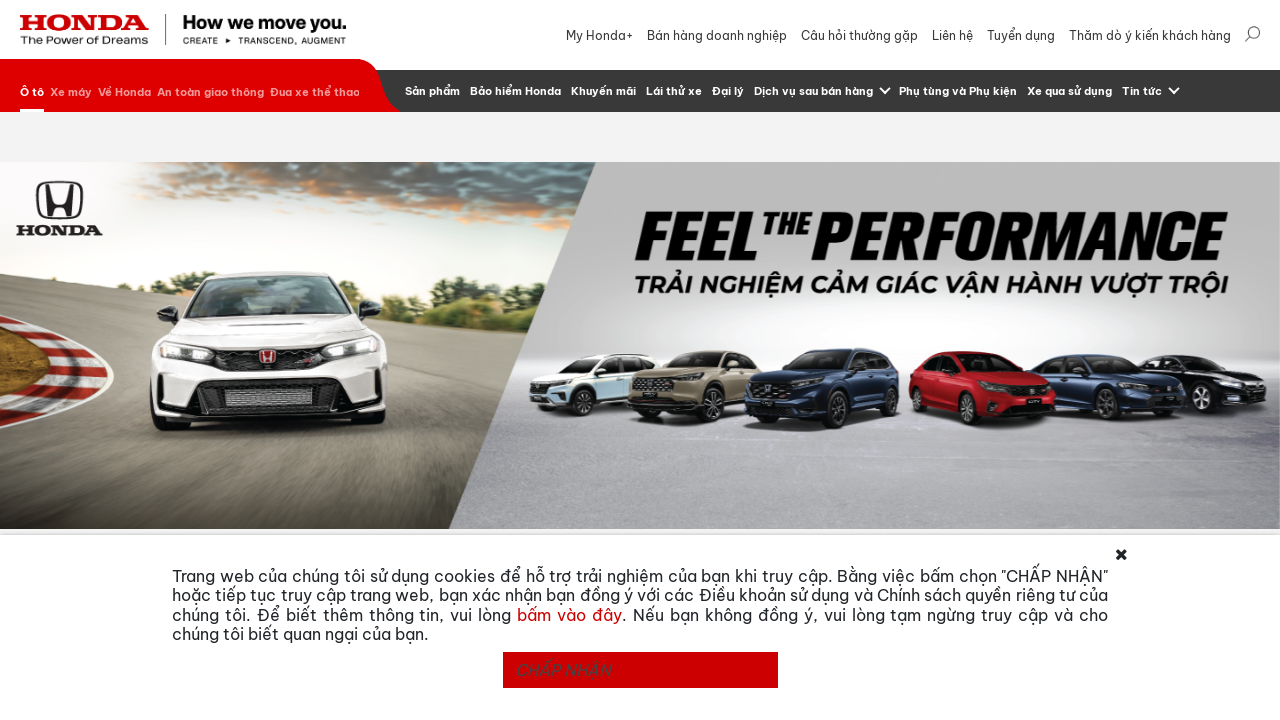

Scrolled to car selection area
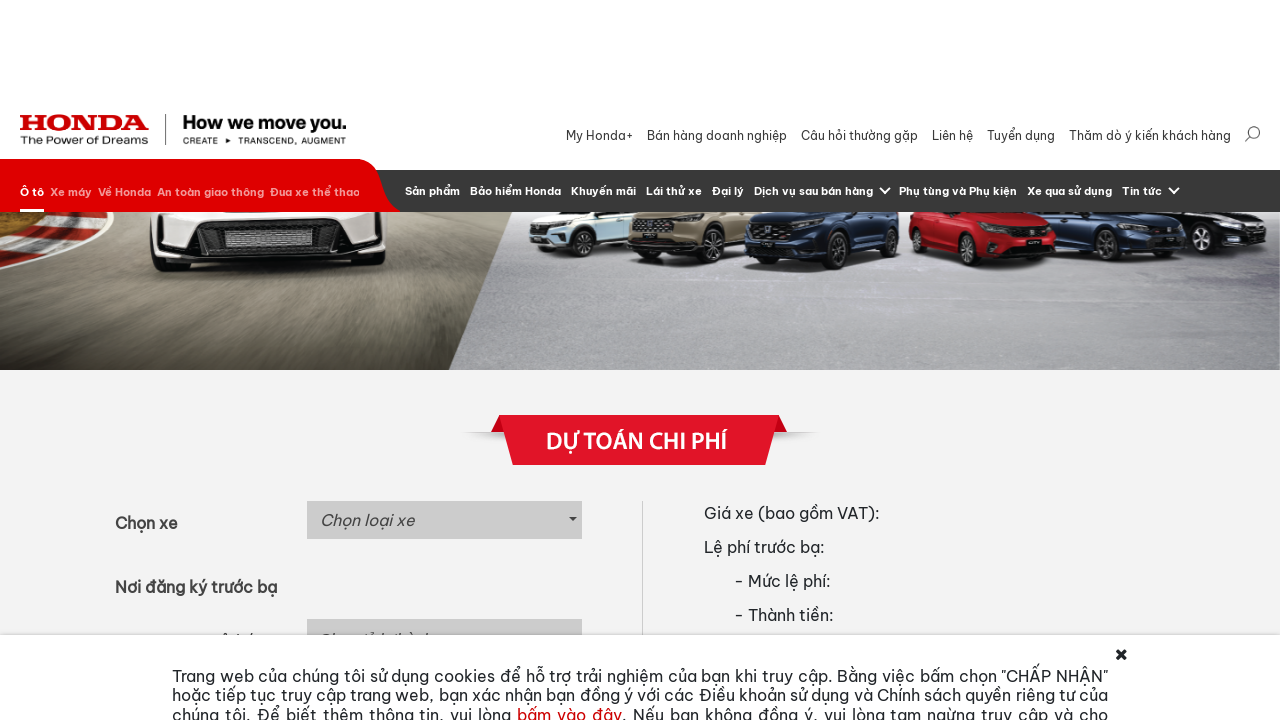

Waited for car selection area to stabilize
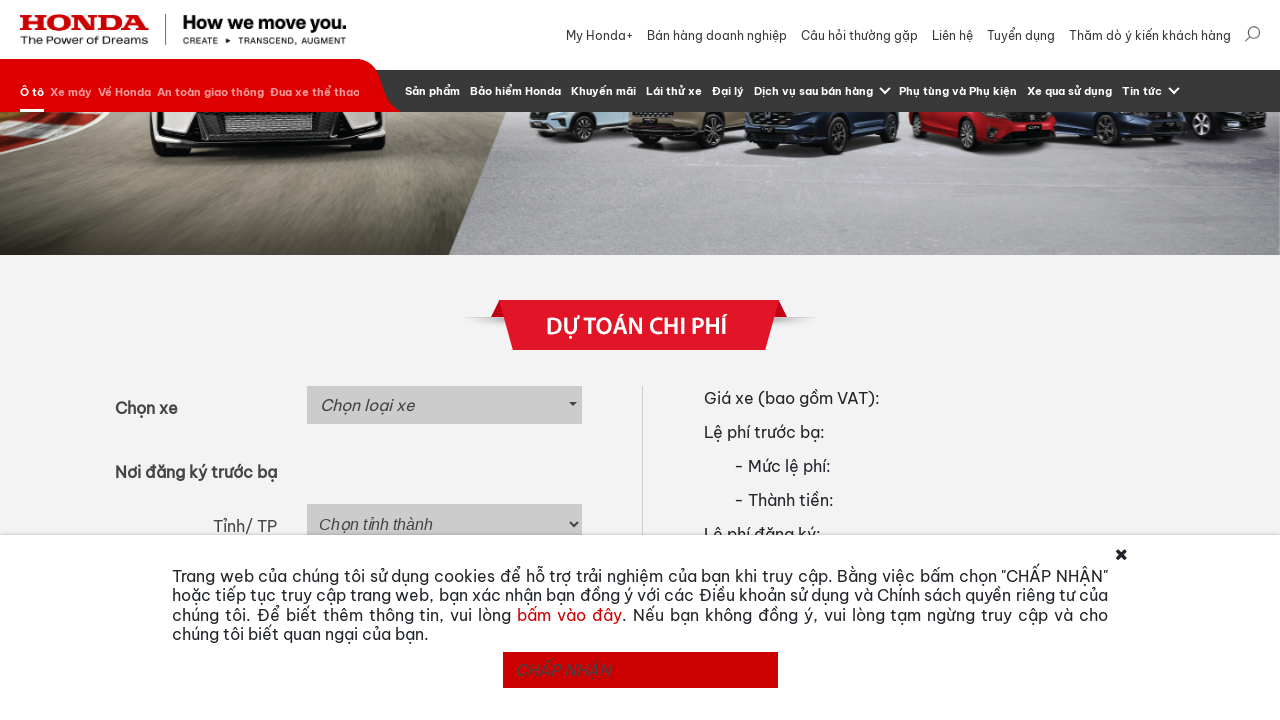

Clicked custom dropdown to open car model selection at (444, 405) on button#selectize-input
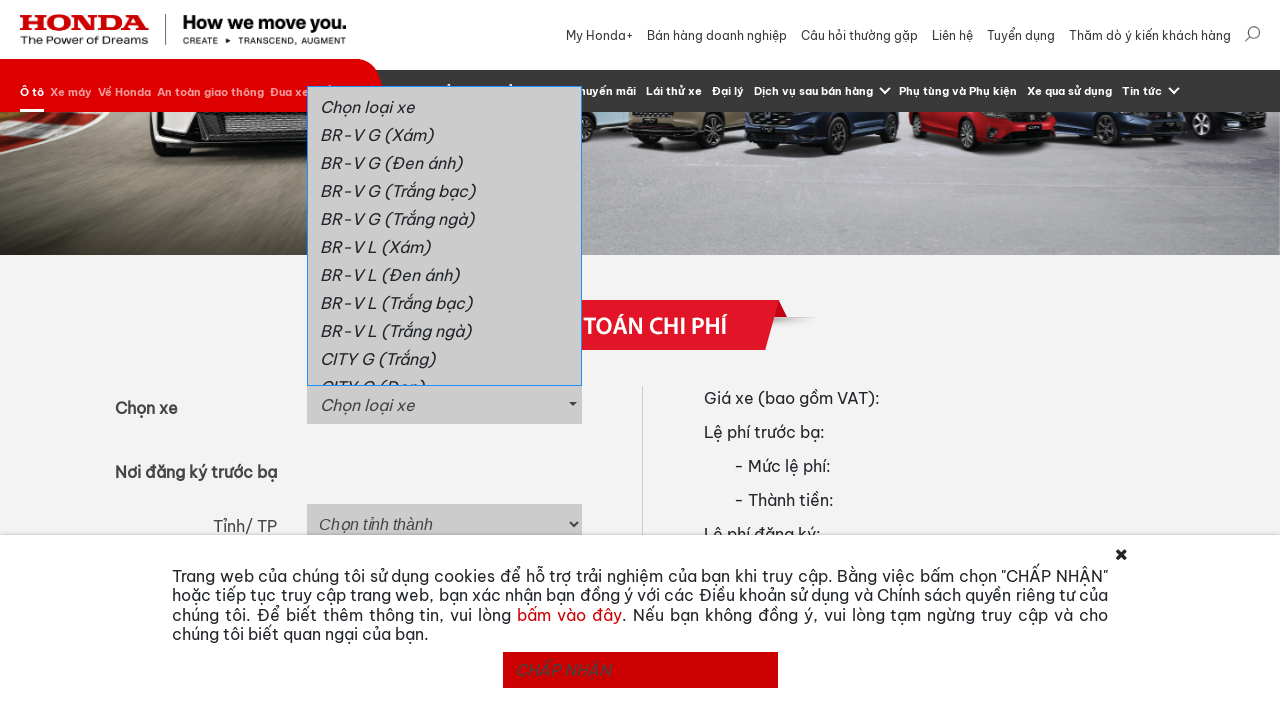

Dropdown menu appeared with car model options
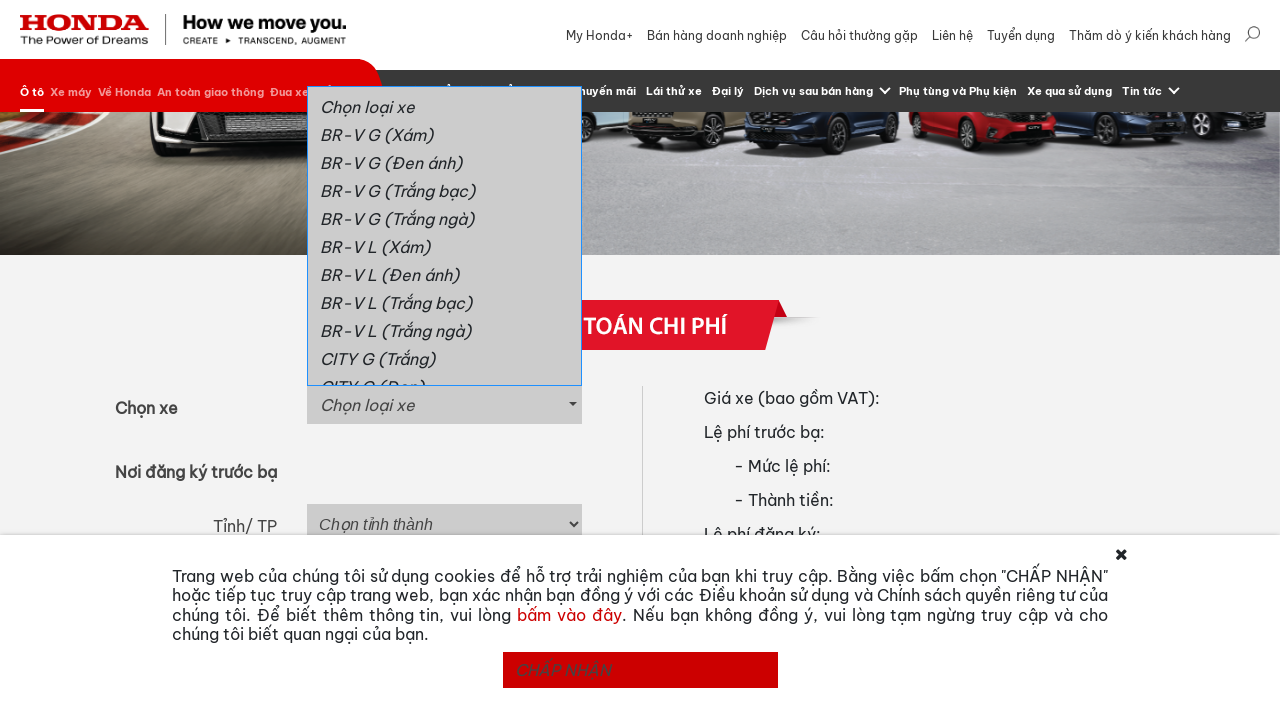

Selected 'CITY L' car model from dropdown at (444, 236) on div.dropdown-menu.show a:has-text('CITY L')
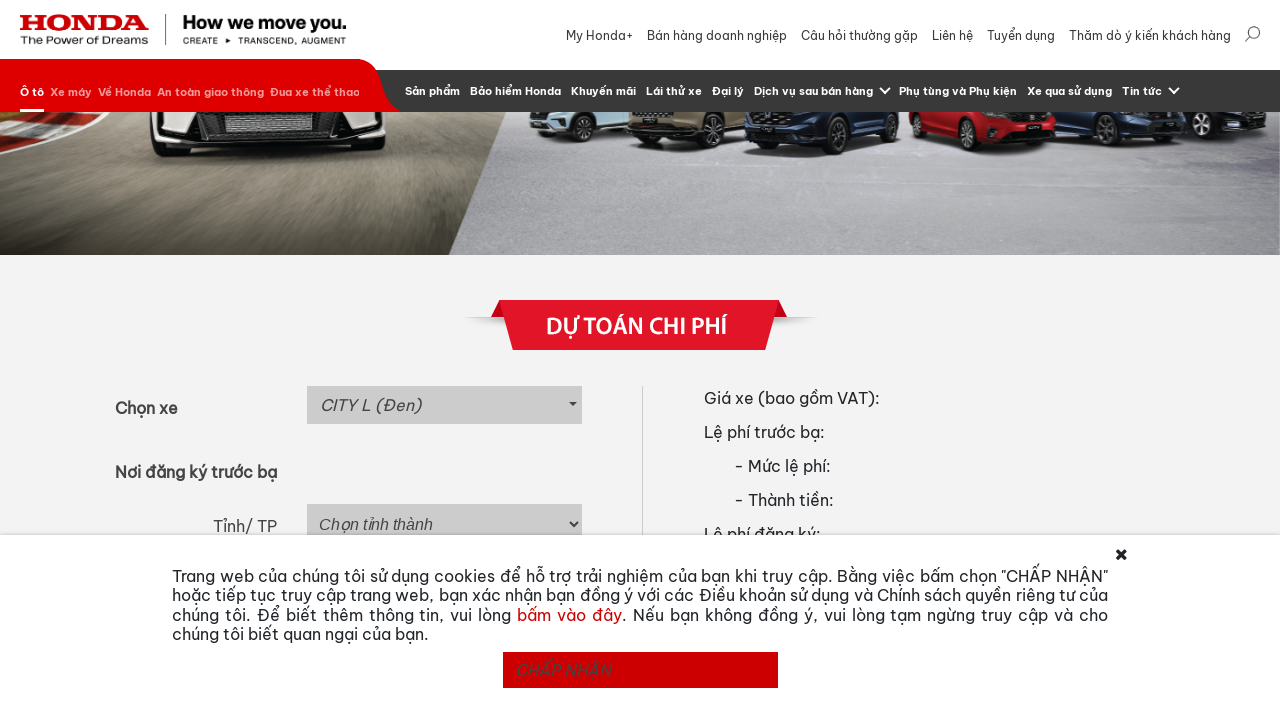

Scrolled to cost estimation section
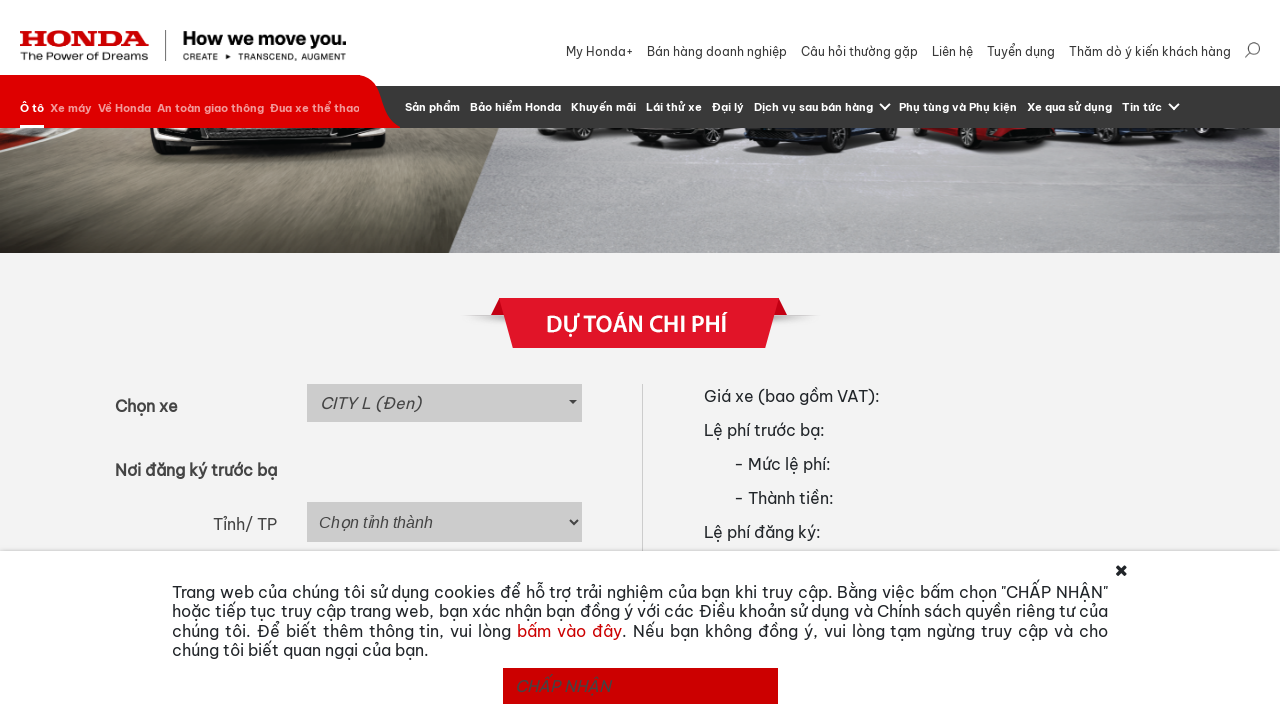

Waited for cost estimation section to stabilize
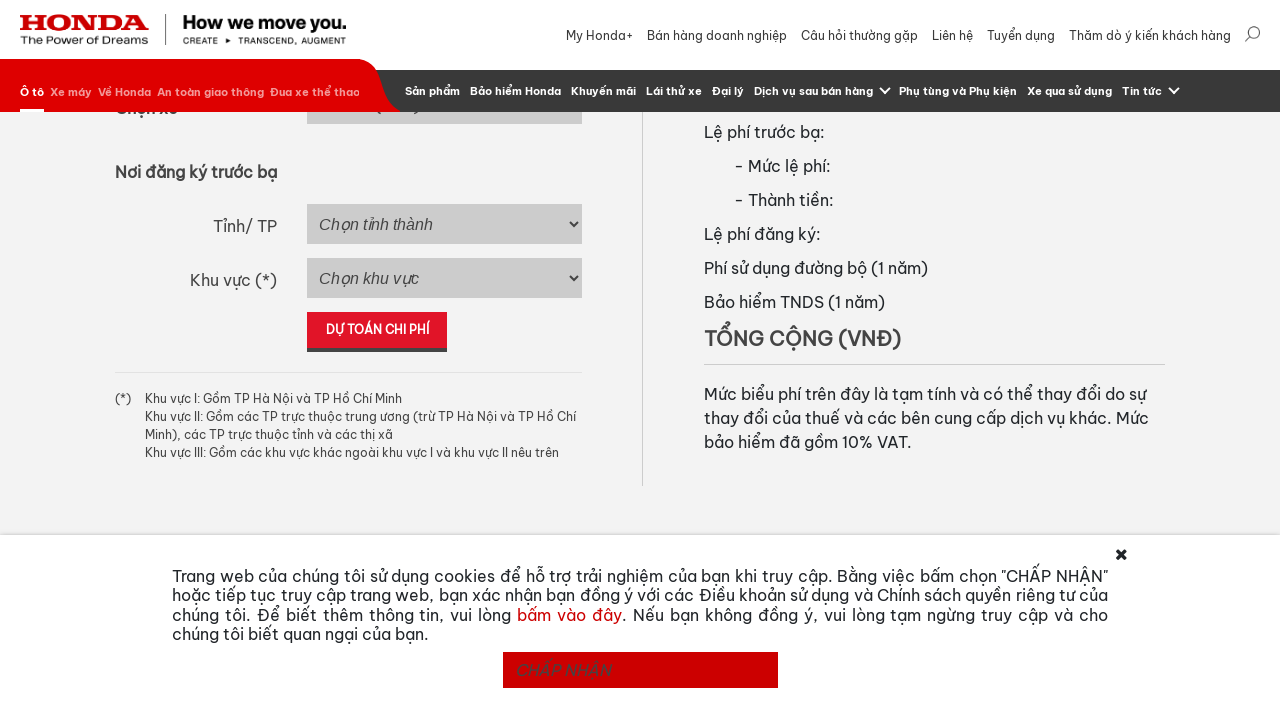

Selected province 'Hà Nội' from standard dropdown on select#province
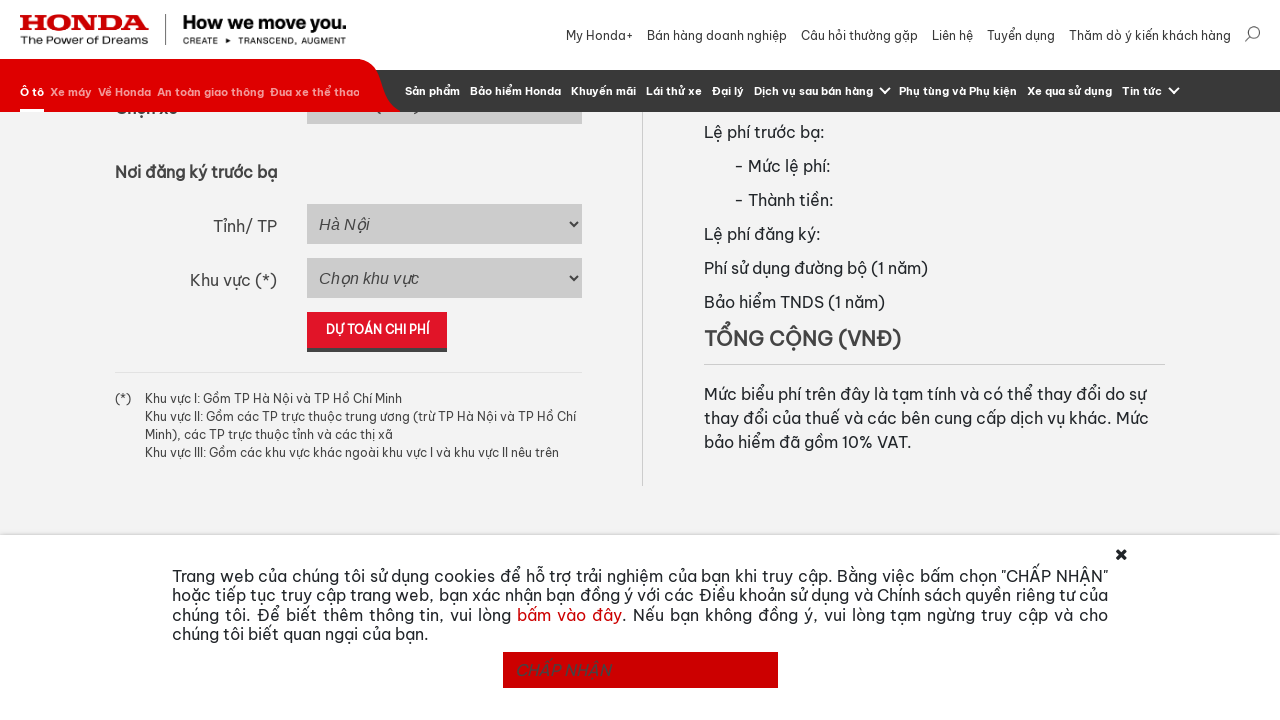

Selected registration fee 'Khu vực I' from standard dropdown on select#registration_fee
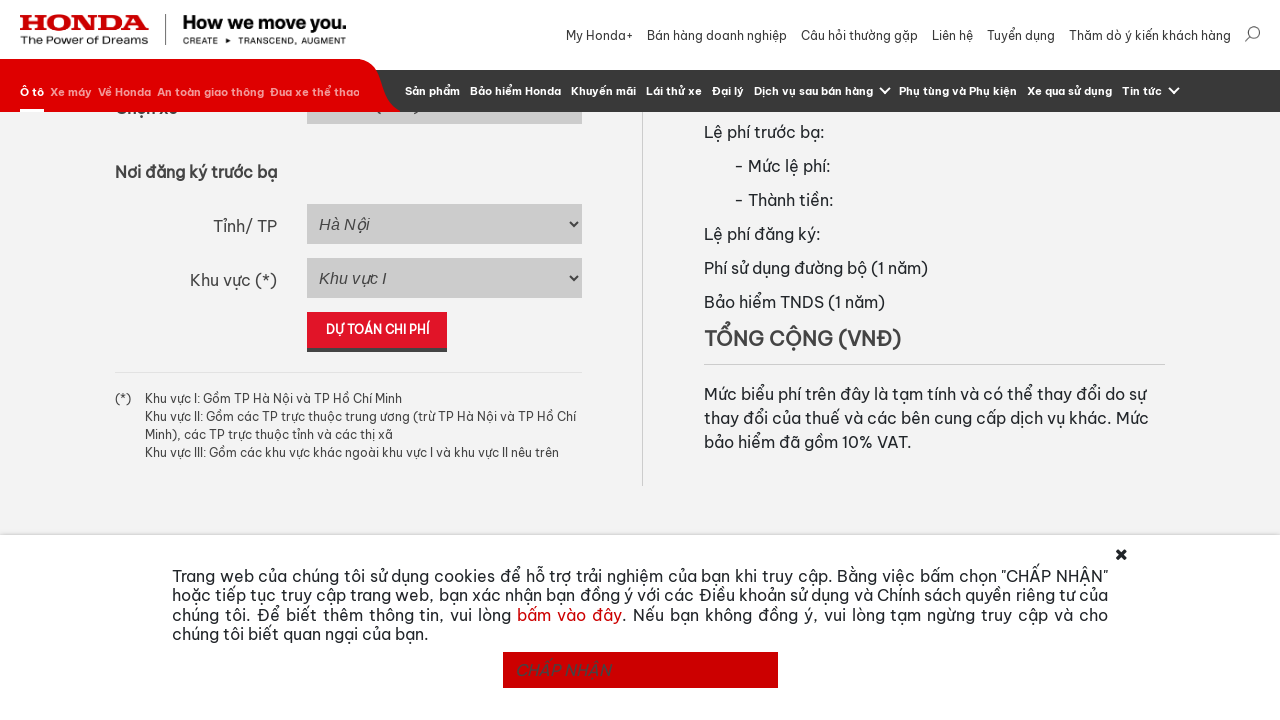

Clicked calculate button to estimate costs at (377, 332) on input.btn-cost-estimates
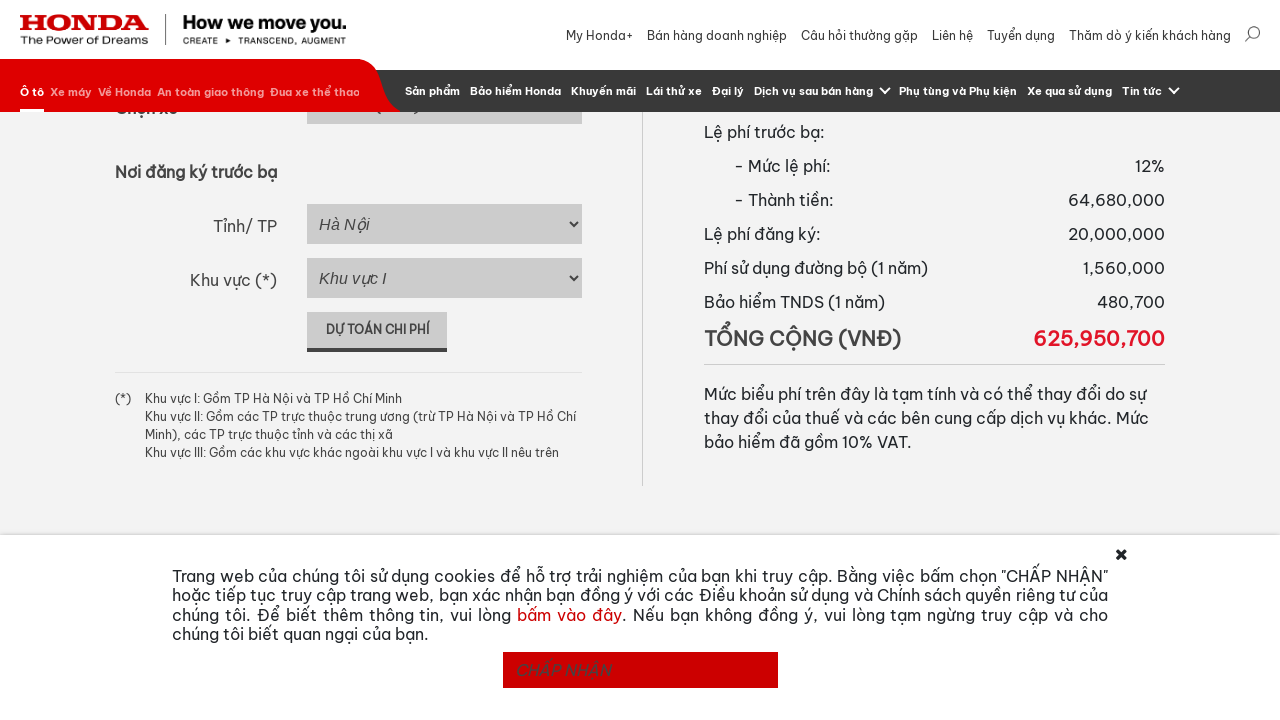

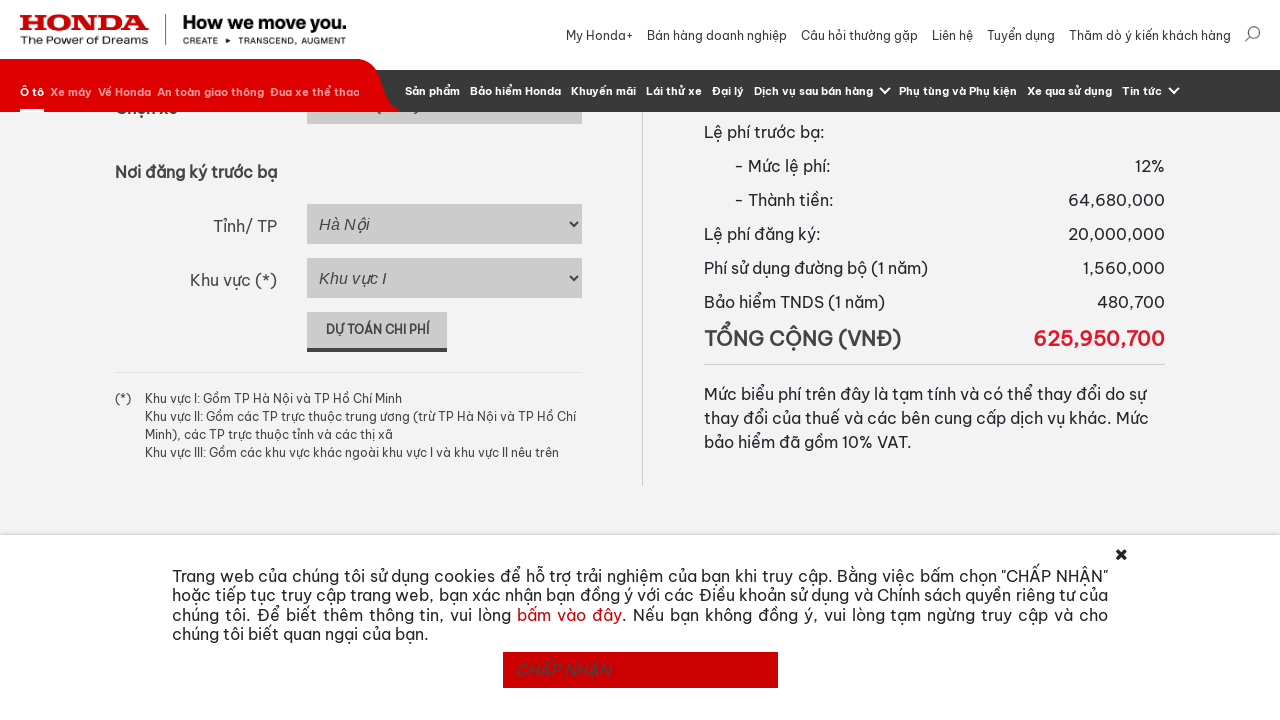